Simple navigation test that opens a webpage, maximizes the window, and verifies the page loads by checking the title is accessible.

Starting URL: https://the-internet.herokuapp.com

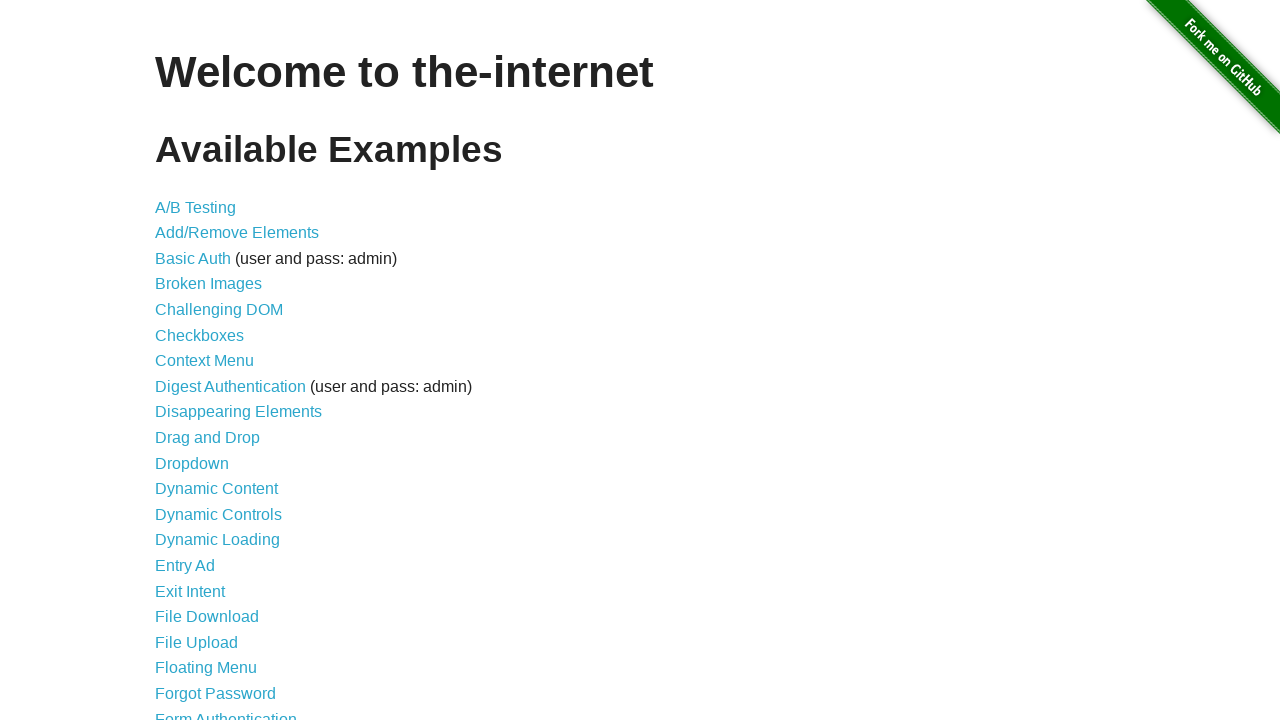

Set viewport size to 1920x1080 to maximize window
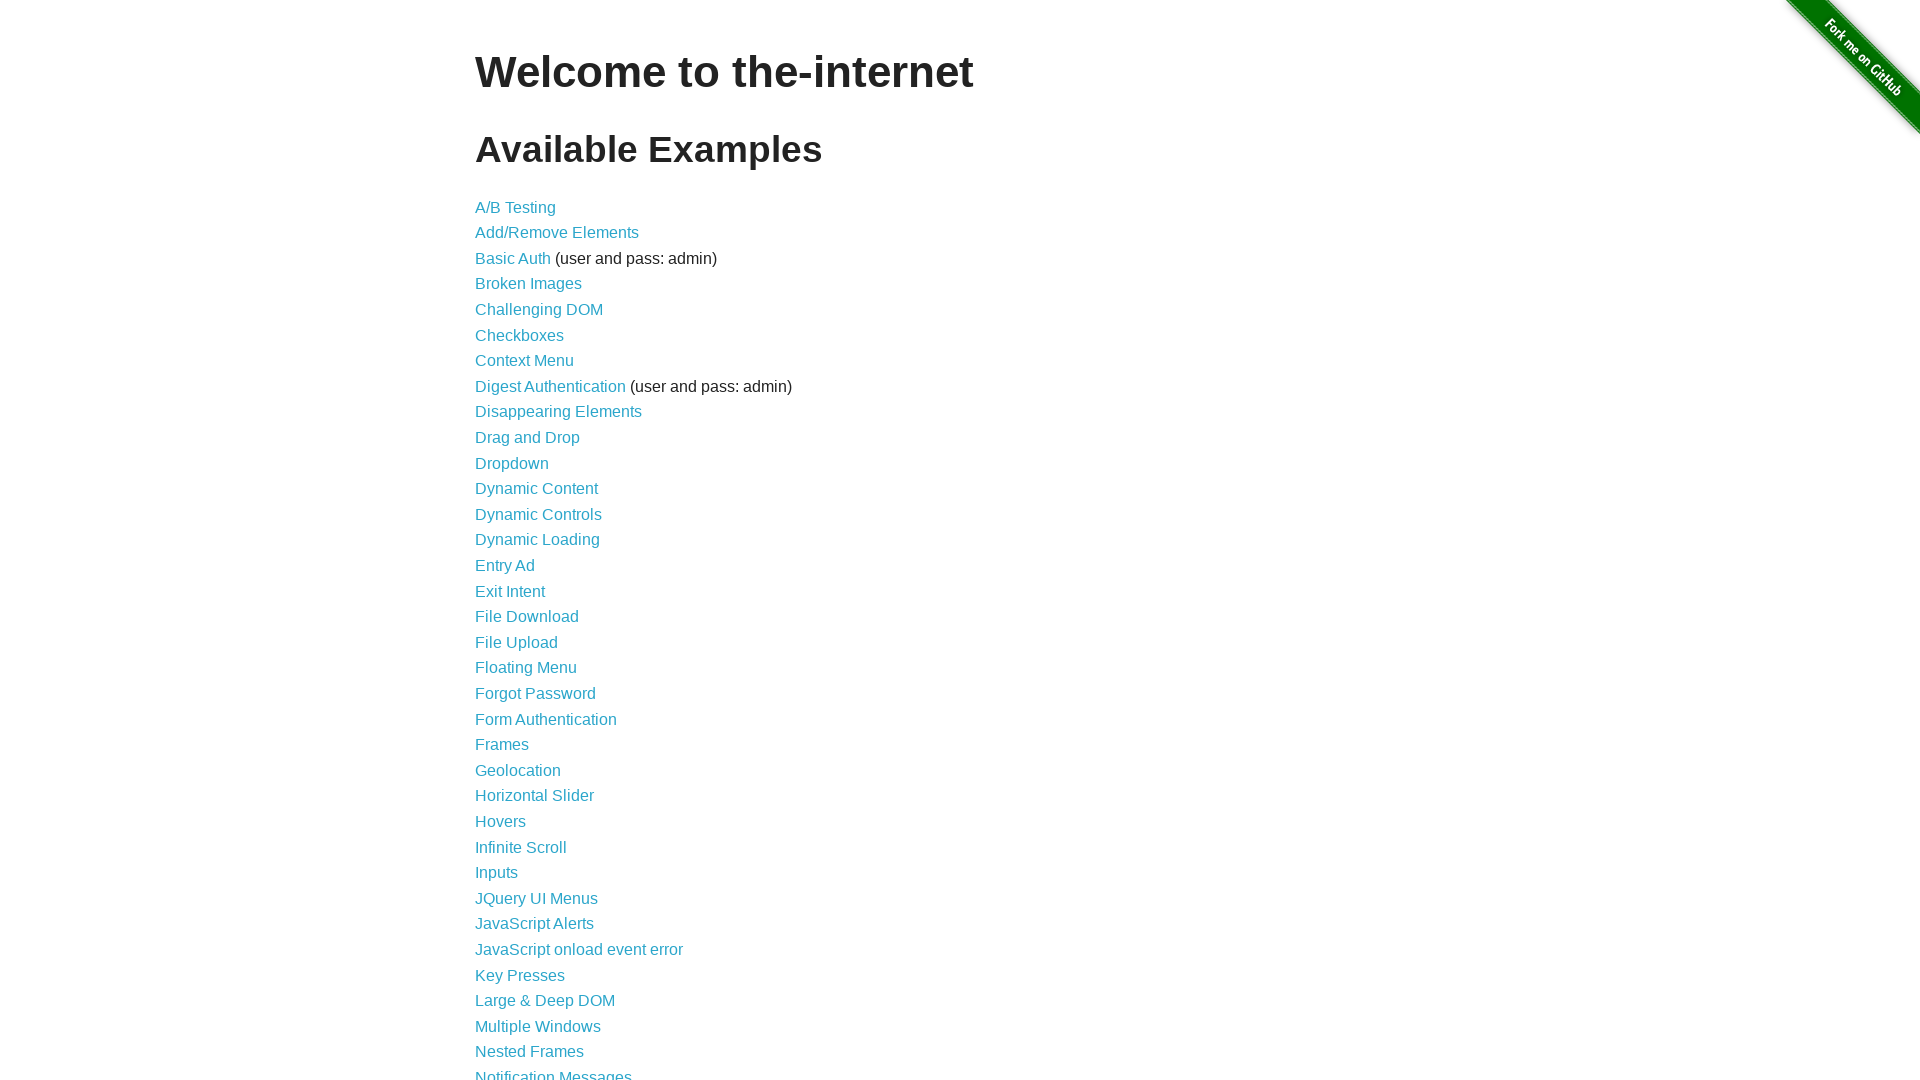

Page DOM content fully loaded
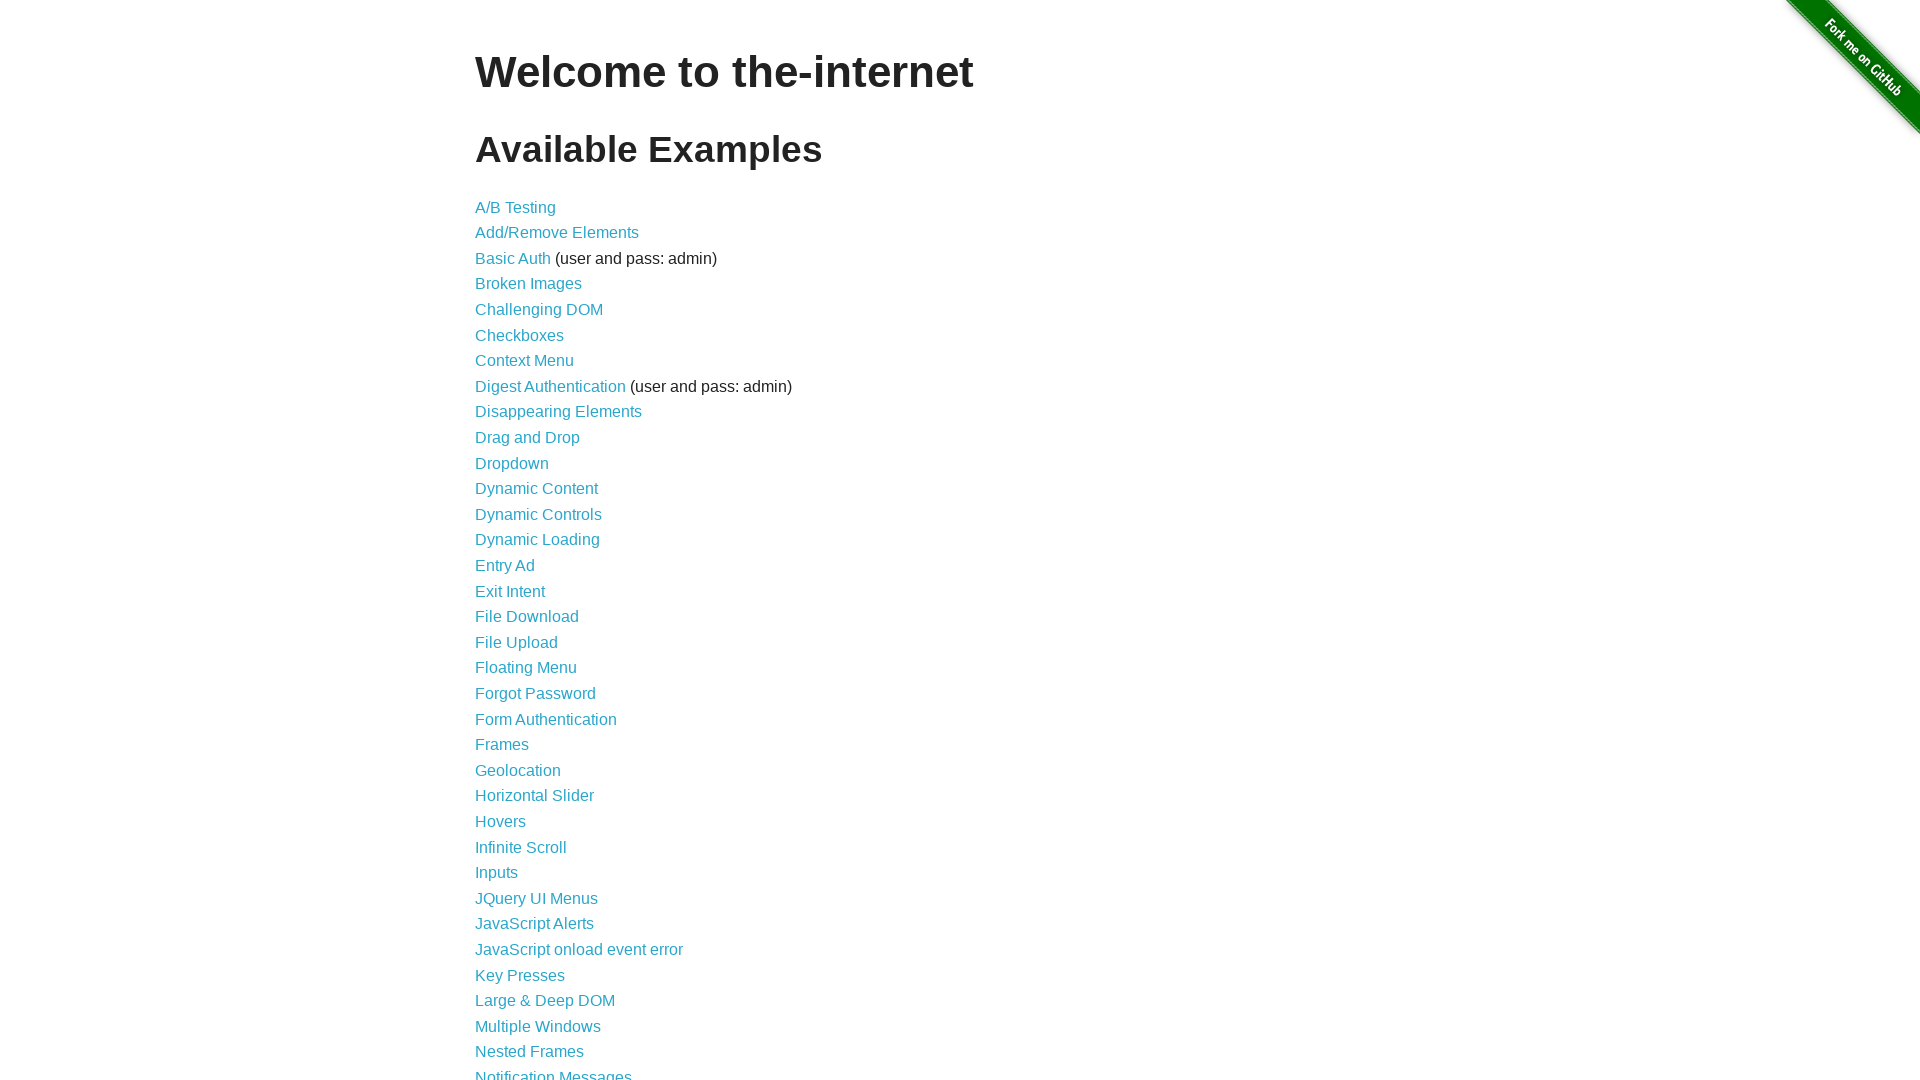

Retrieved page title: 'The Internet'
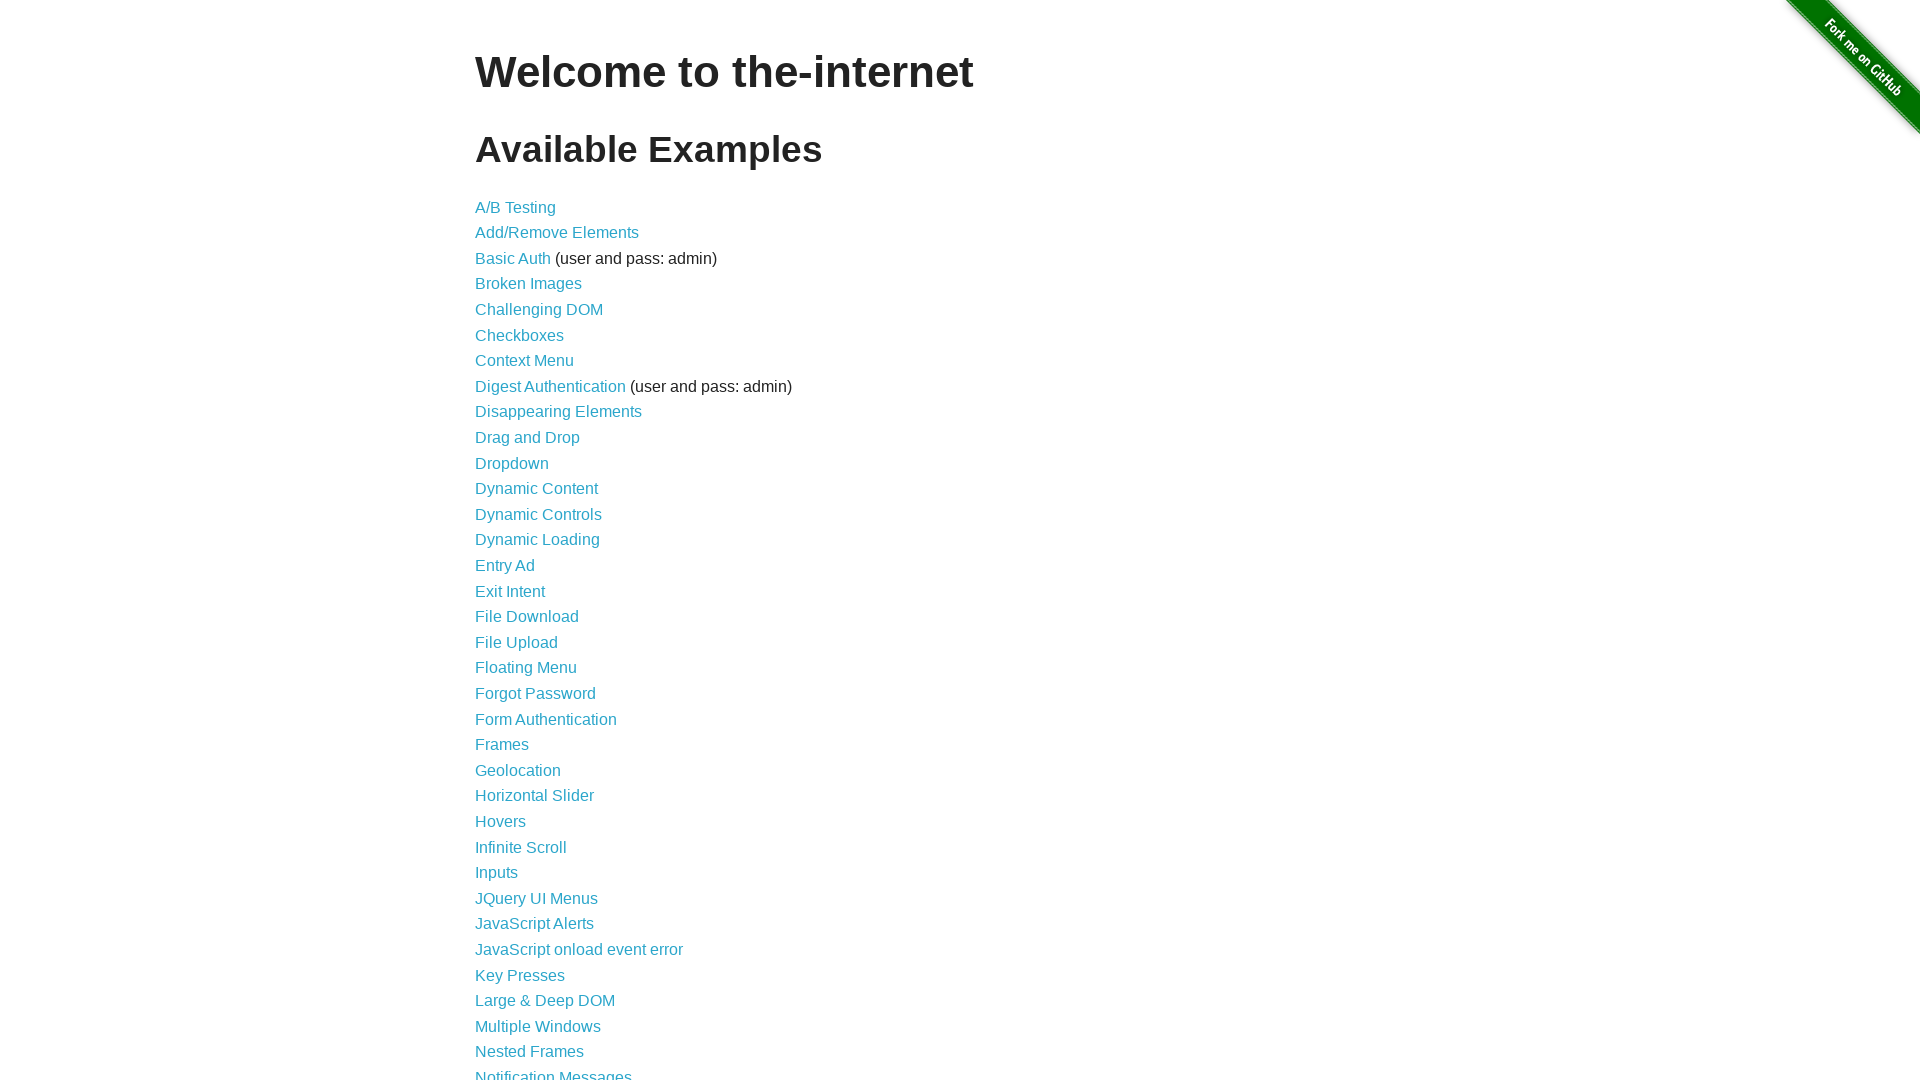

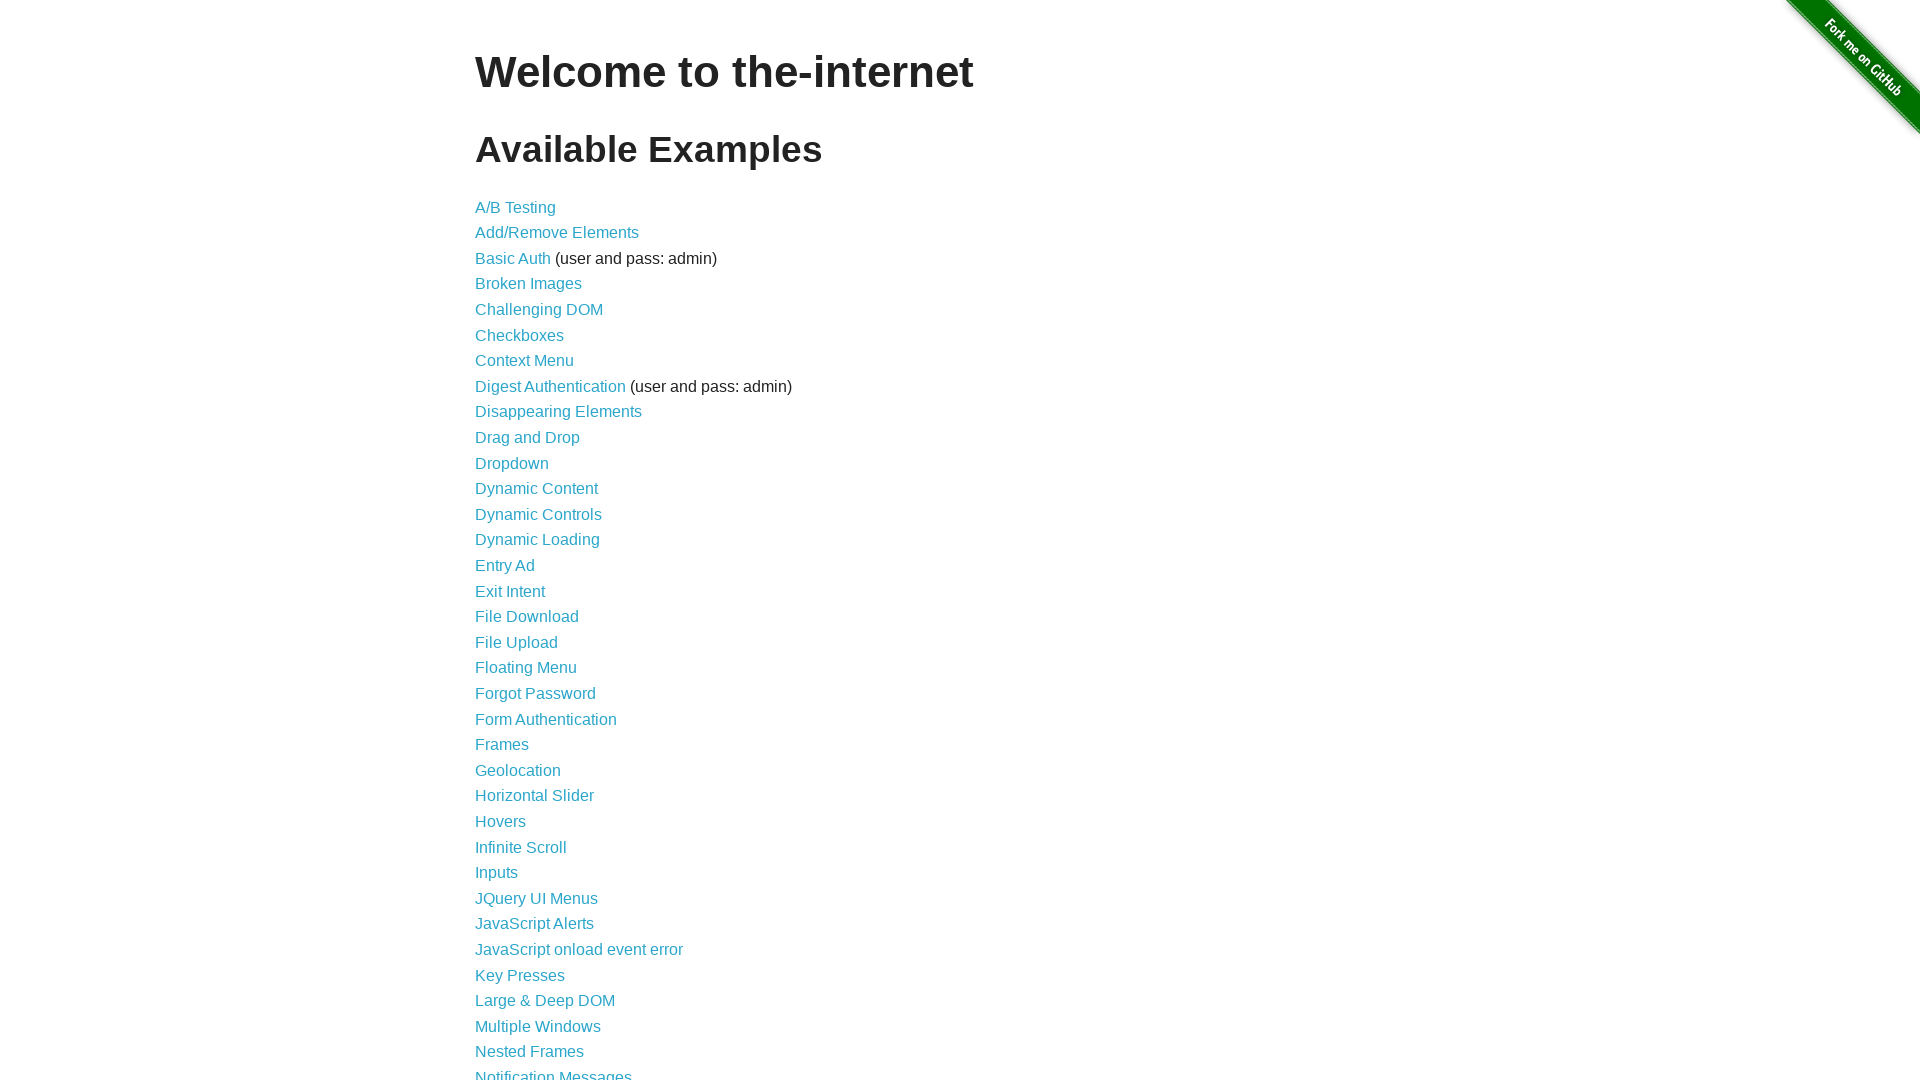